Tests e-commerce functionality by adding multiple specific products (Cucumber, Brocolli, Carrot) to cart from a product listing page

Starting URL: https://rahulshettyacademy.com/seleniumPractise

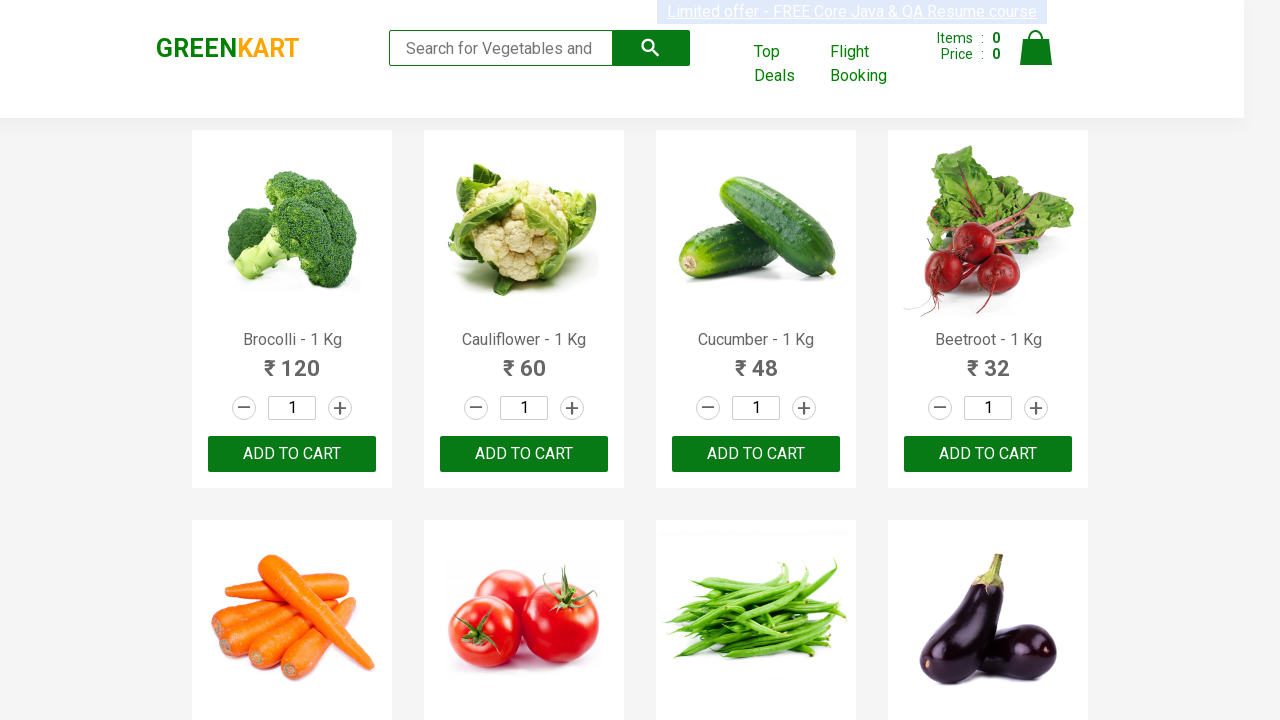

Retrieved all product name elements from listing page
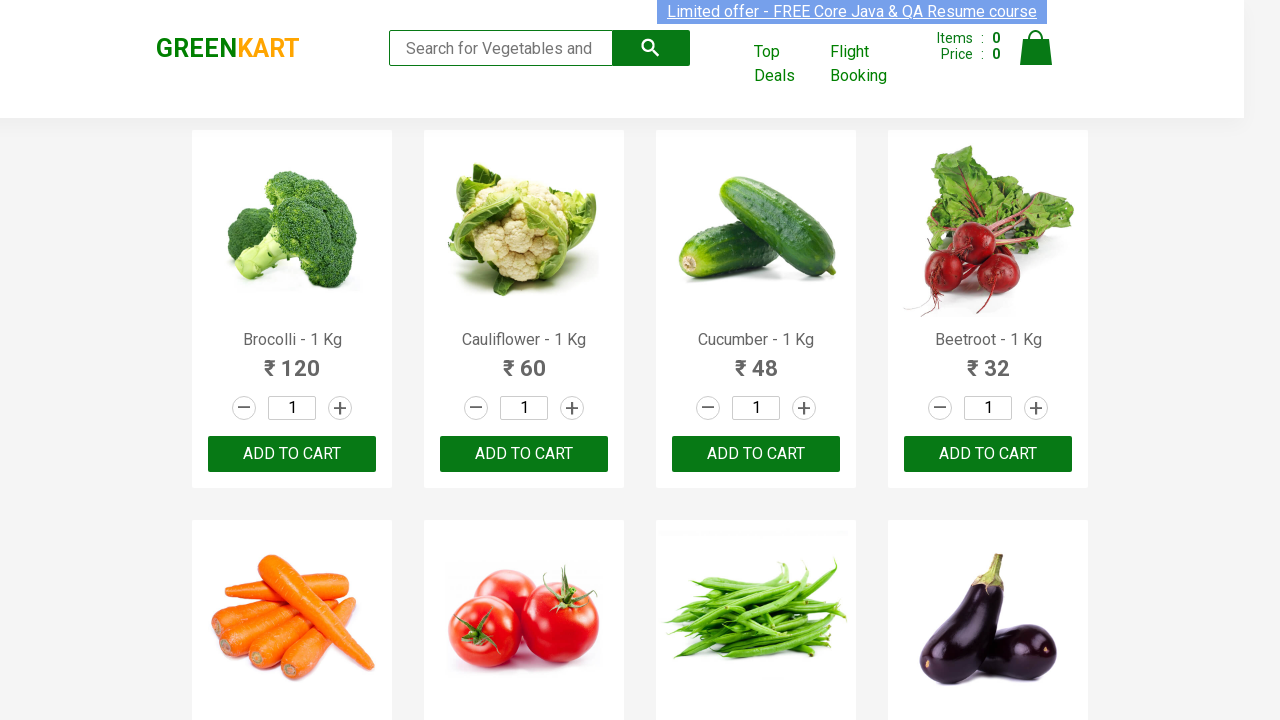

Retrieved product name text: Brocolli - 1 Kg
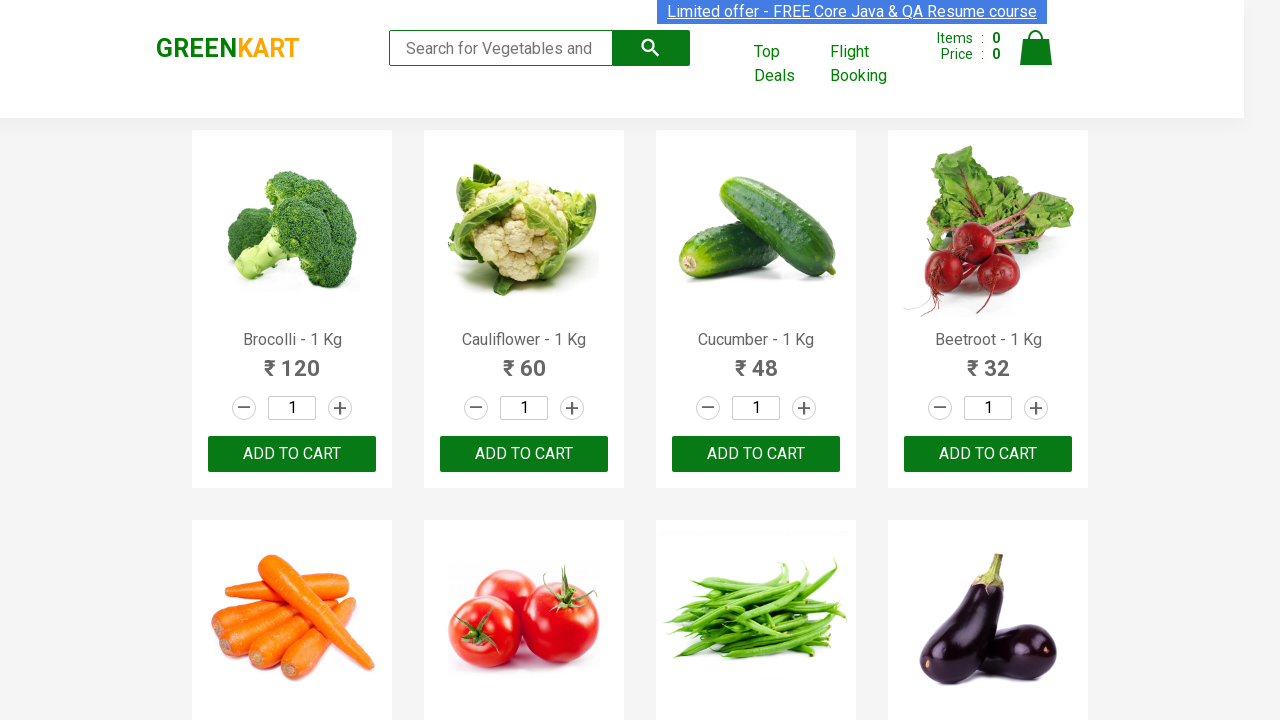

Retrieved all 'Add to Cart' buttons for product 'Brocolli'
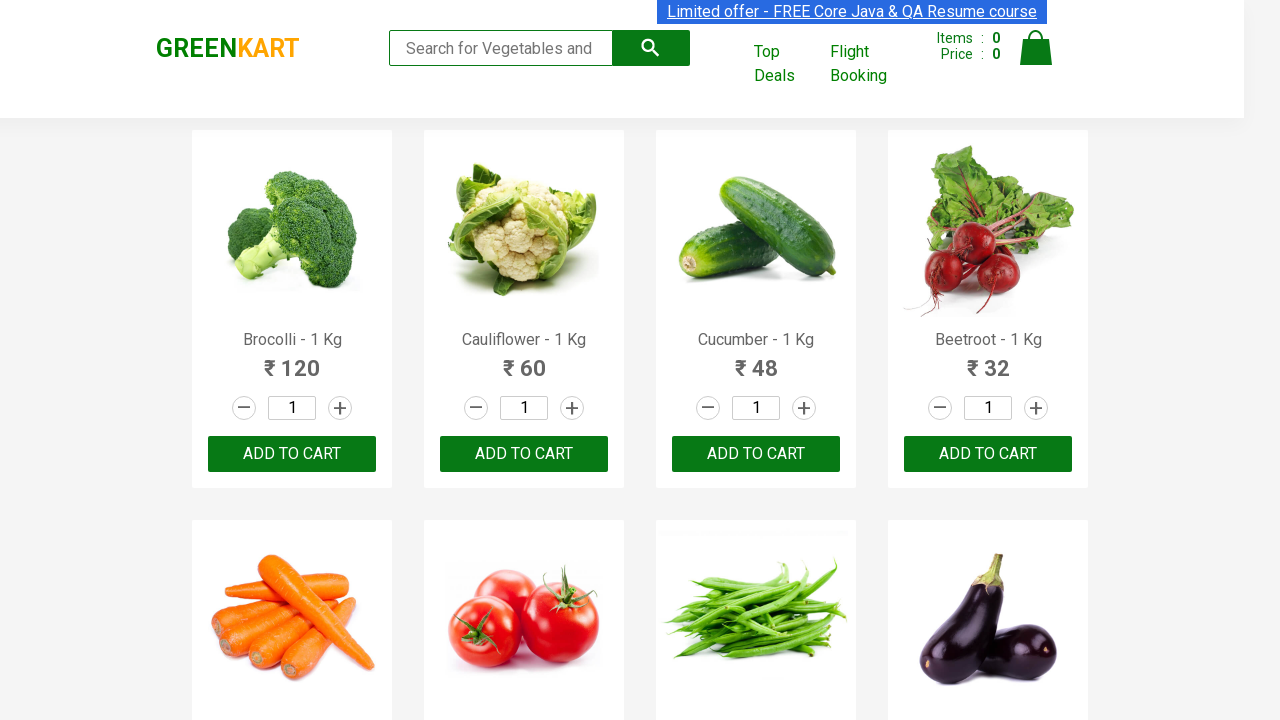

Clicked 'Add to Cart' button for Brocolli
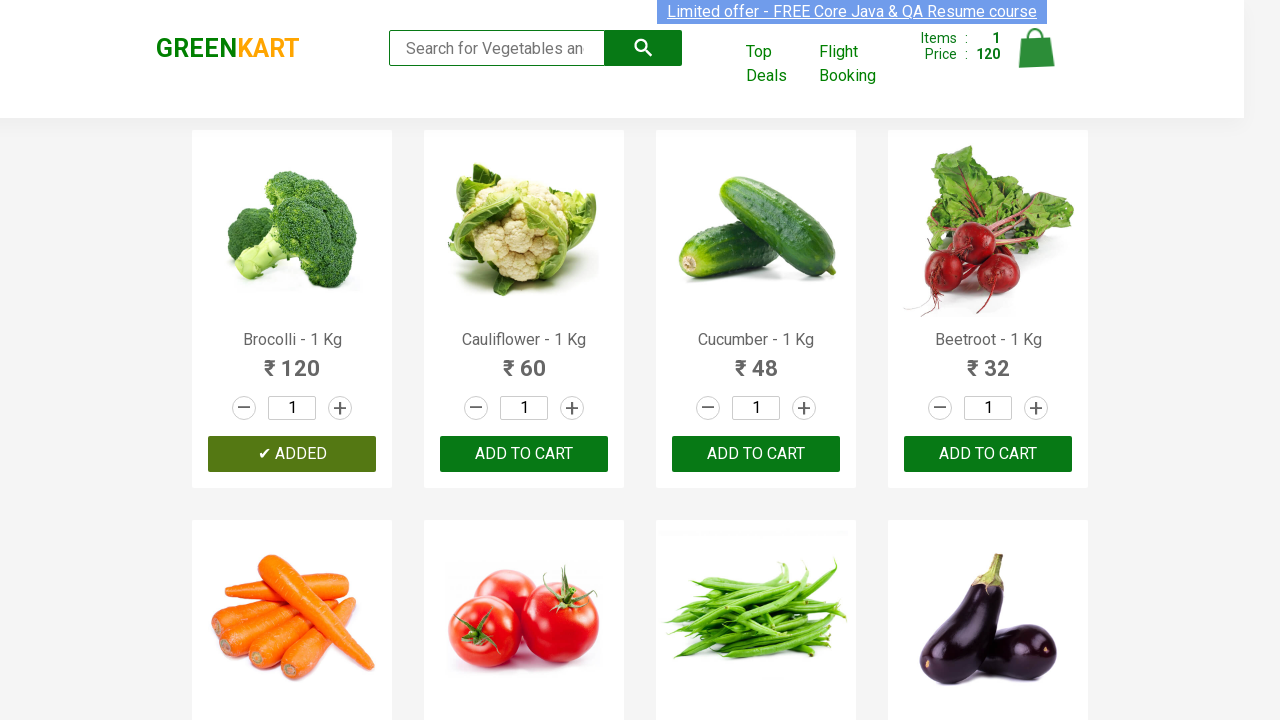

Retrieved product name text: Cauliflower - 1 Kg
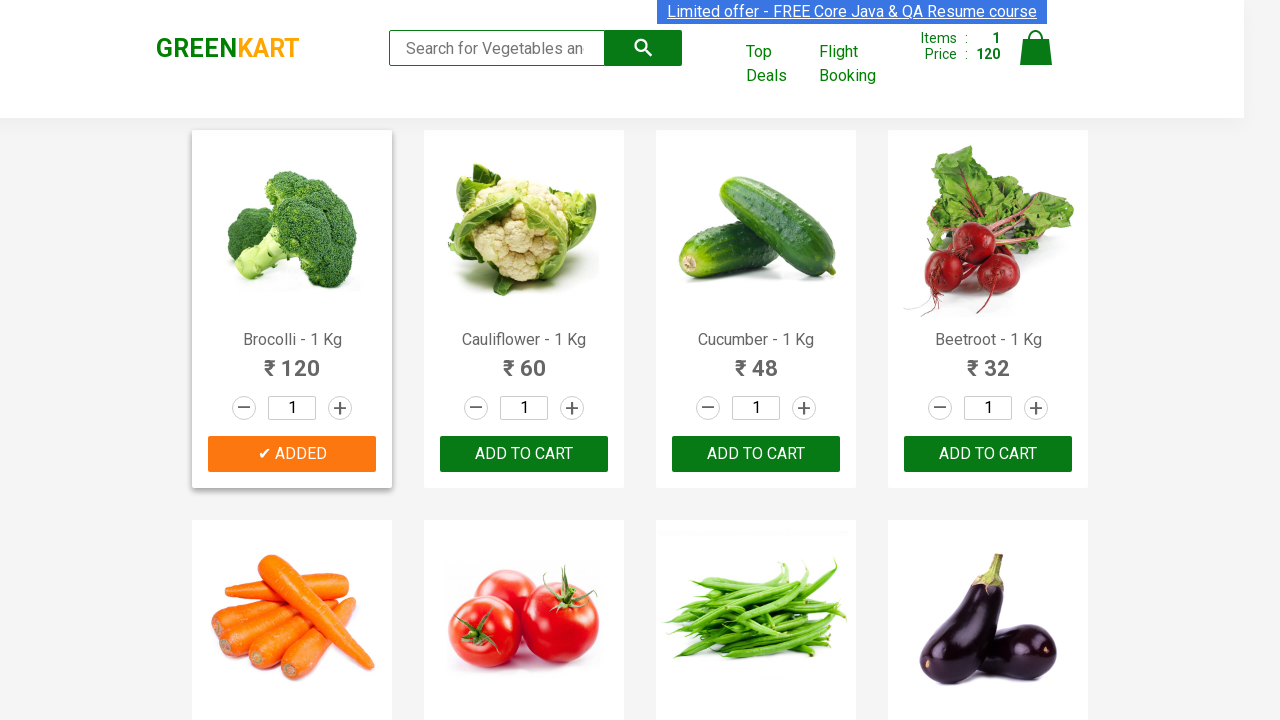

Retrieved product name text: Cucumber - 1 Kg
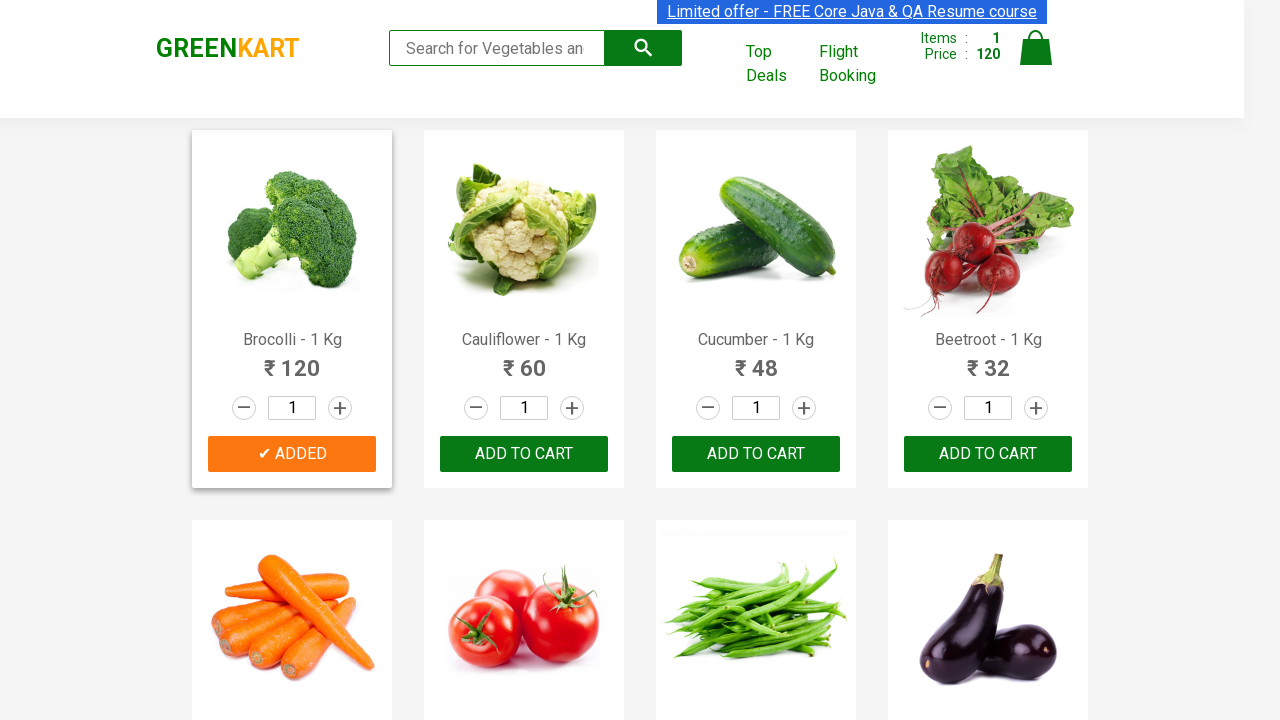

Retrieved all 'Add to Cart' buttons for product 'Cucumber'
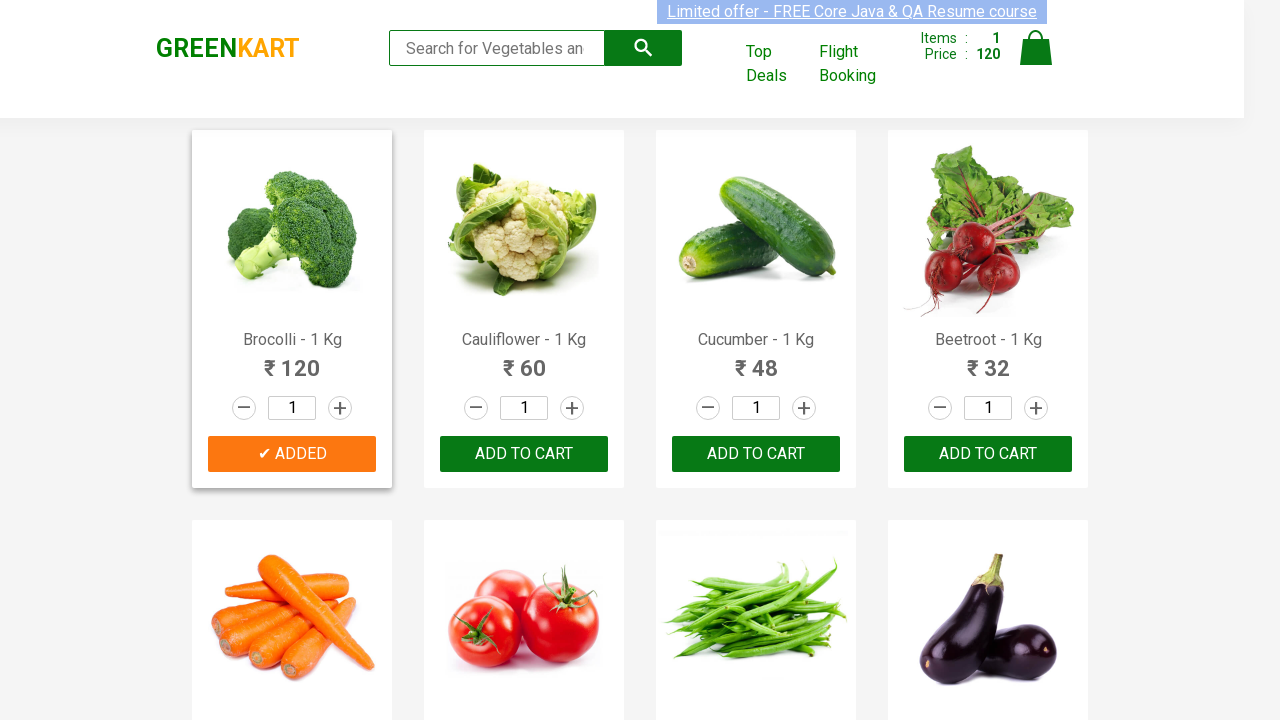

Clicked 'Add to Cart' button for Cucumber
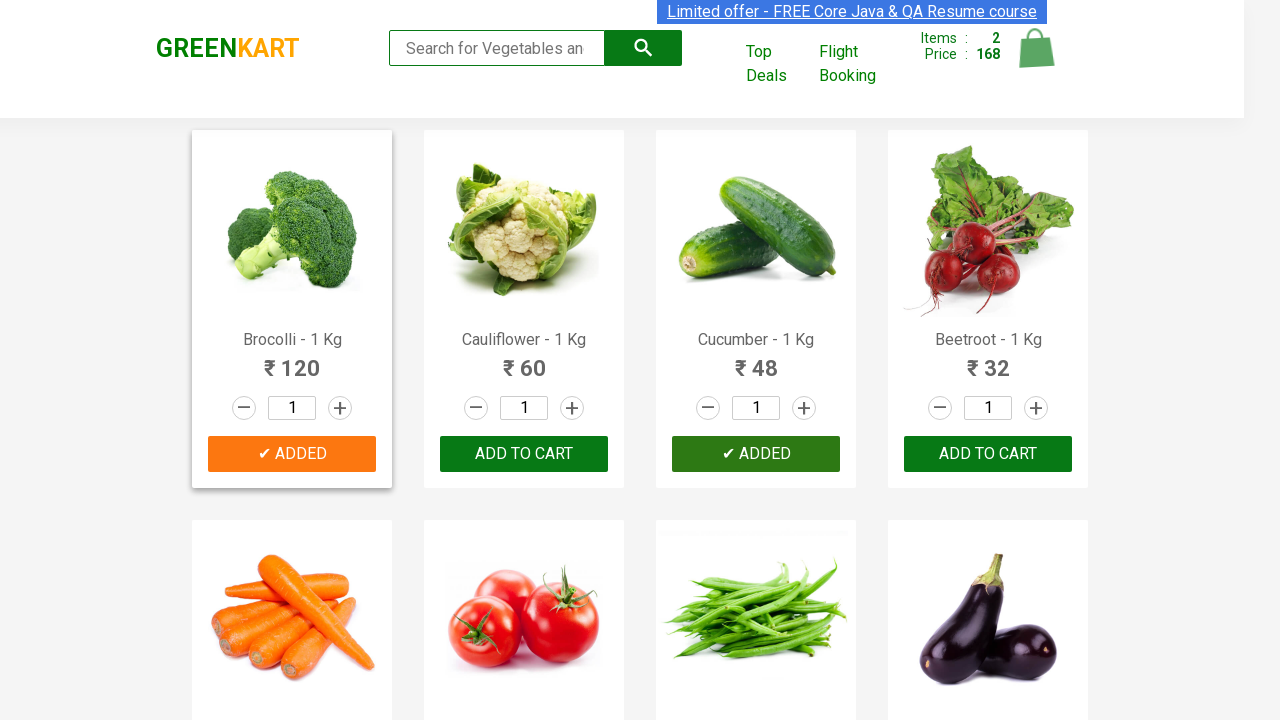

Retrieved product name text: Beetroot - 1 Kg
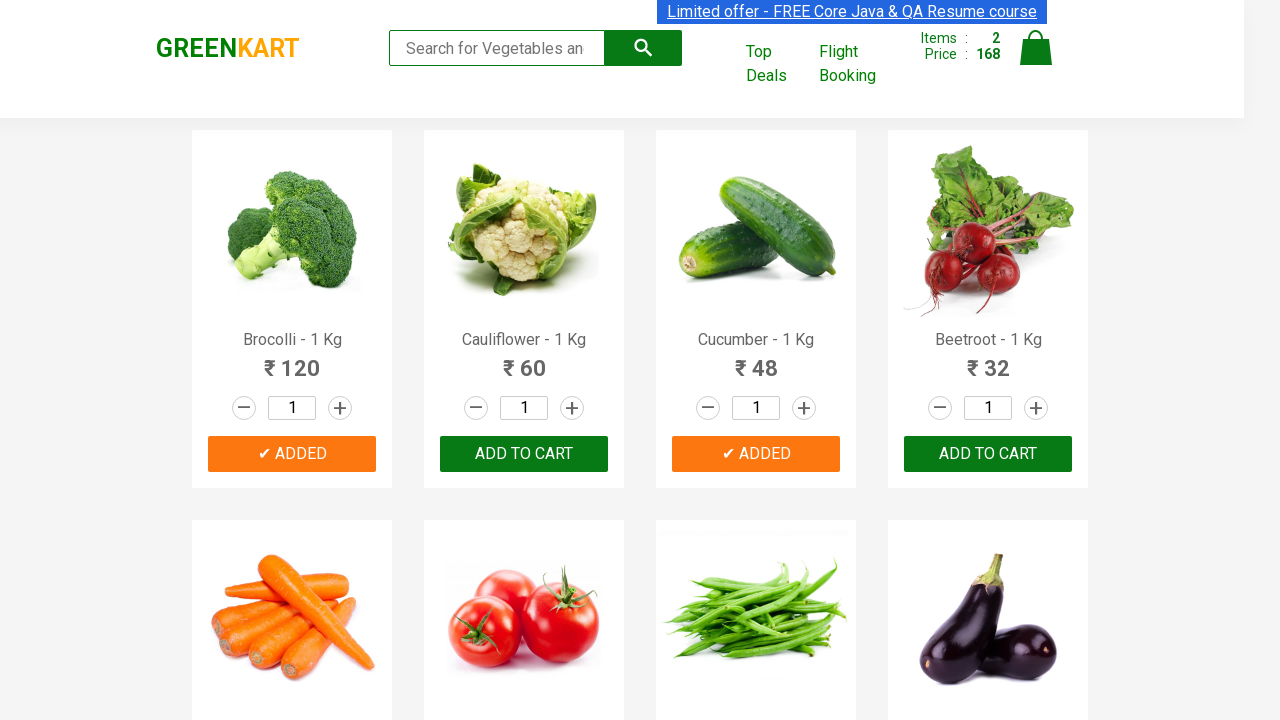

Retrieved product name text: Carrot - 1 Kg
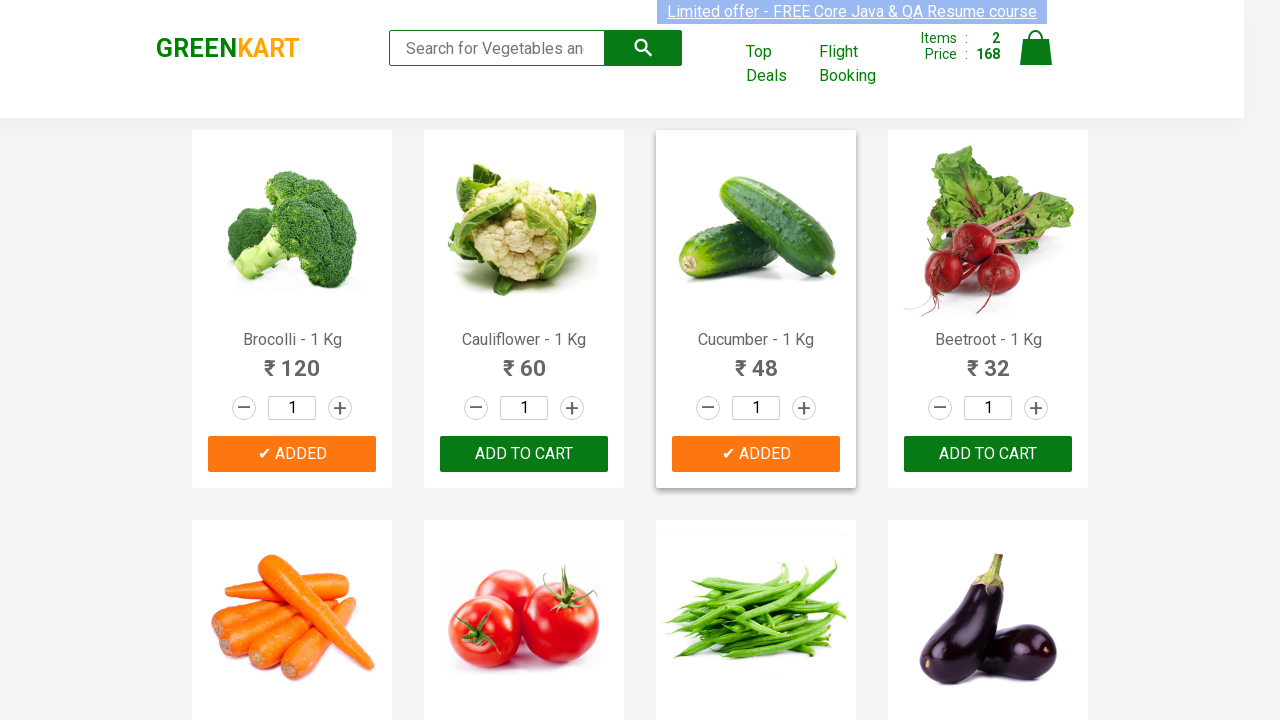

Retrieved all 'Add to Cart' buttons for product 'Carrot'
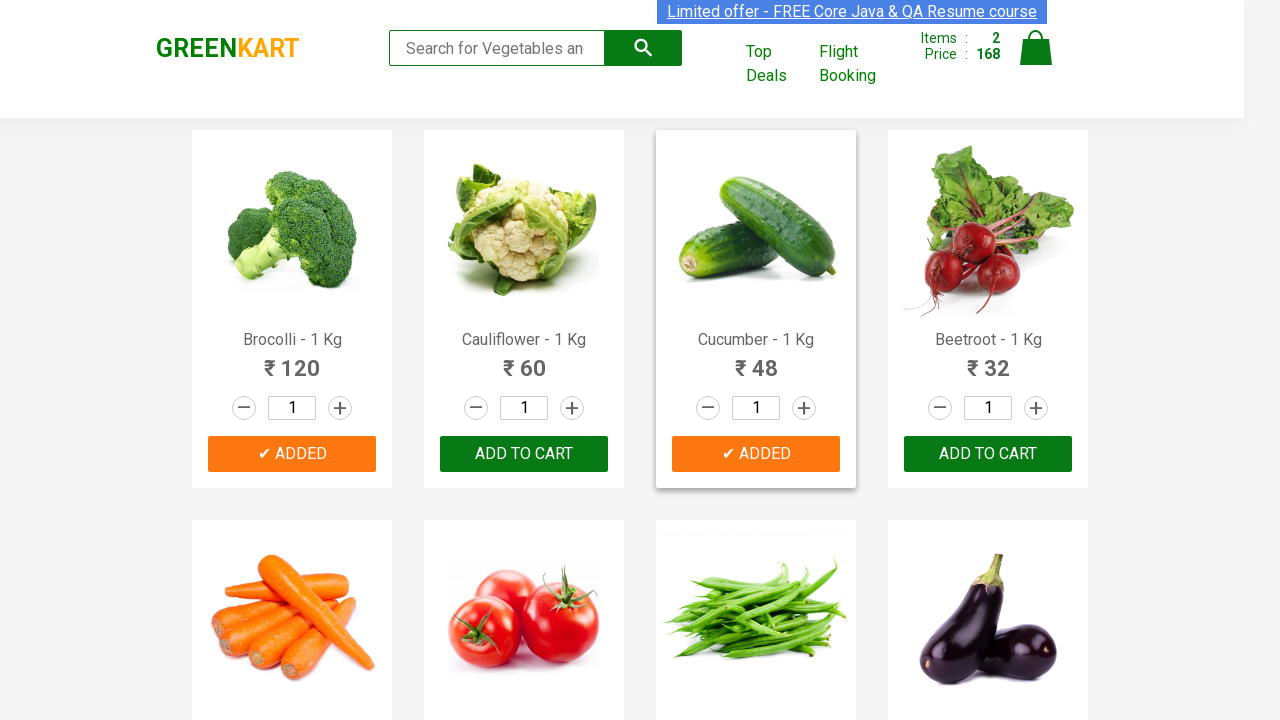

Clicked 'Add to Cart' button for Carrot
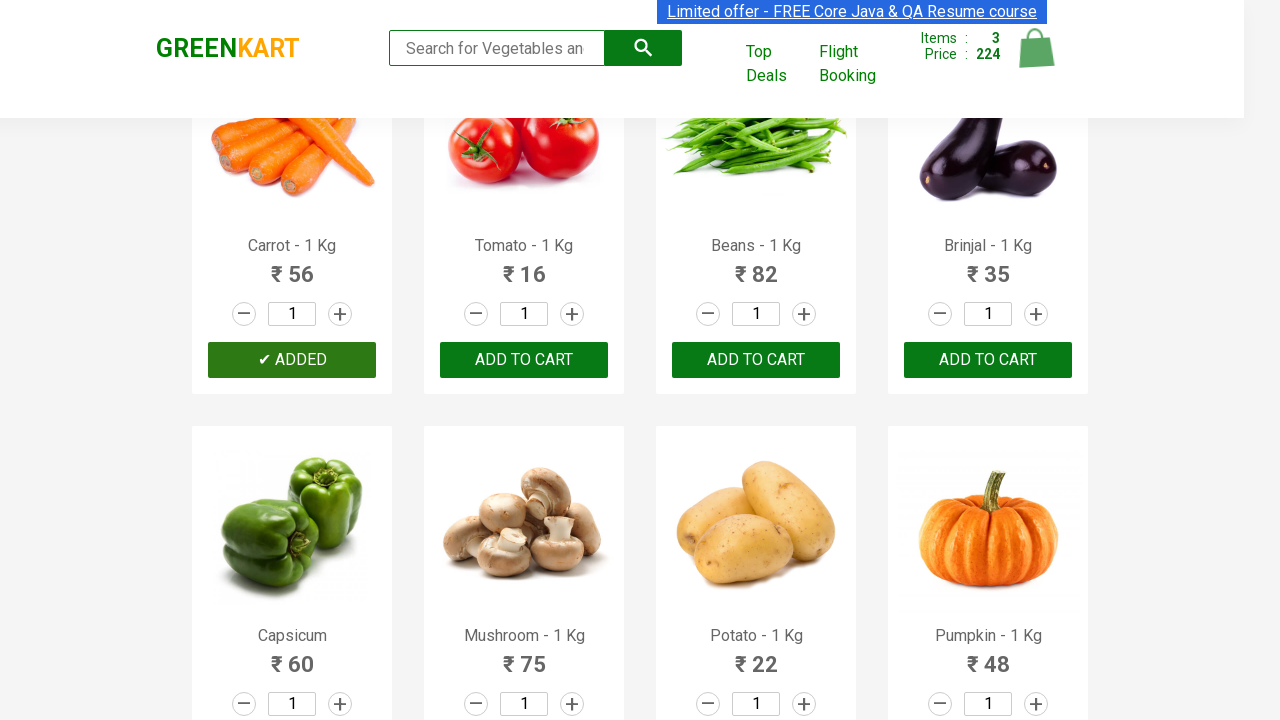

Successfully added all 3 required items (Cucumber, Brocolli, Carrot) to cart
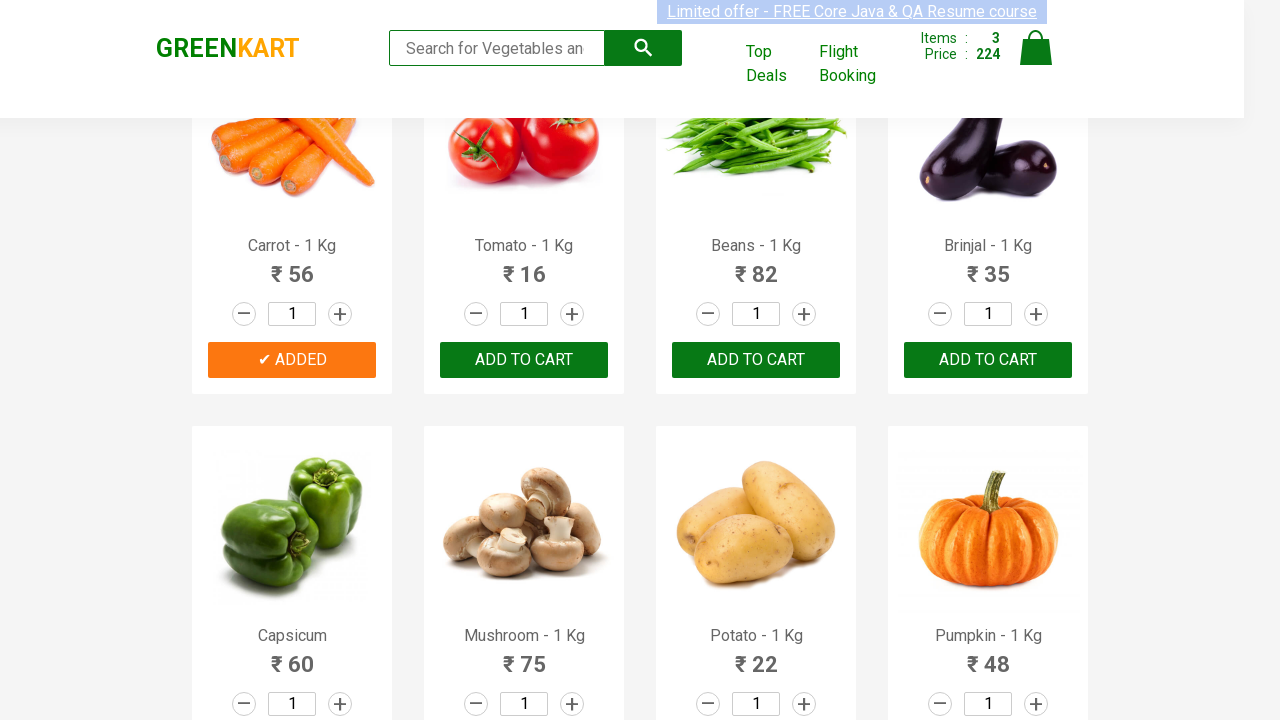

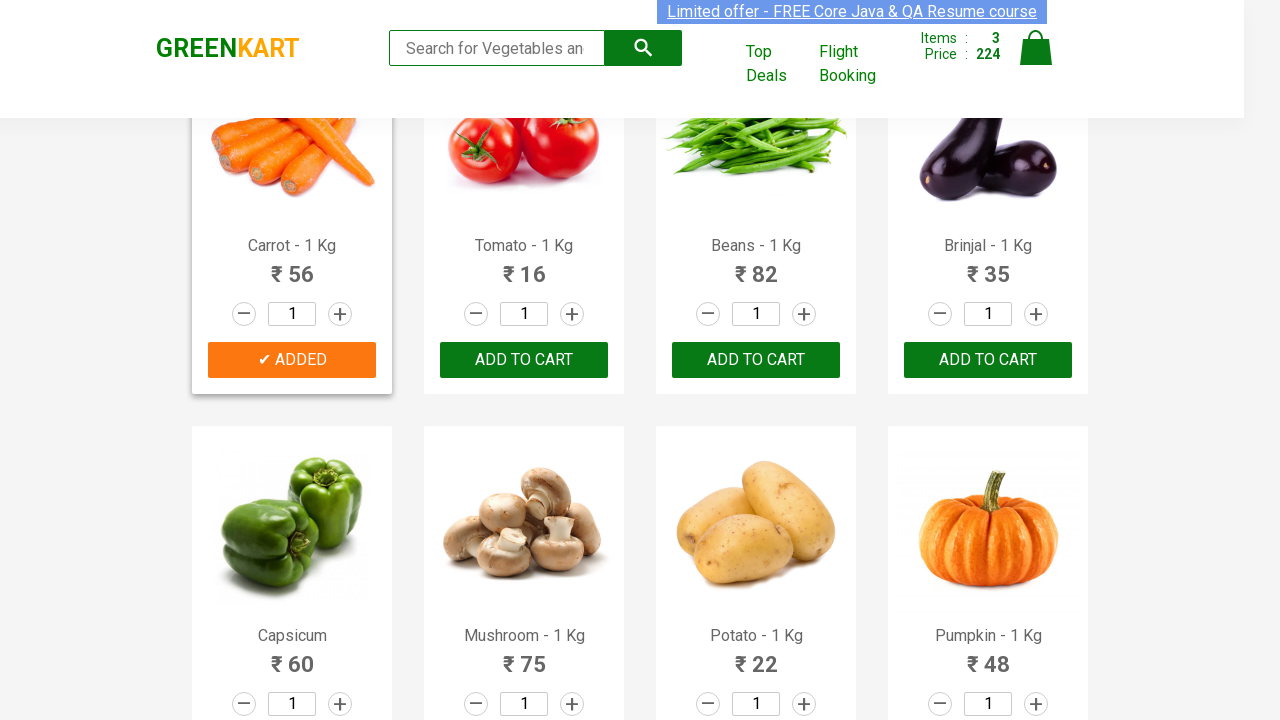